Tests that new todo items are appended to the bottom of the list by creating 3 items and verifying the count

Starting URL: https://demo.playwright.dev/todomvc

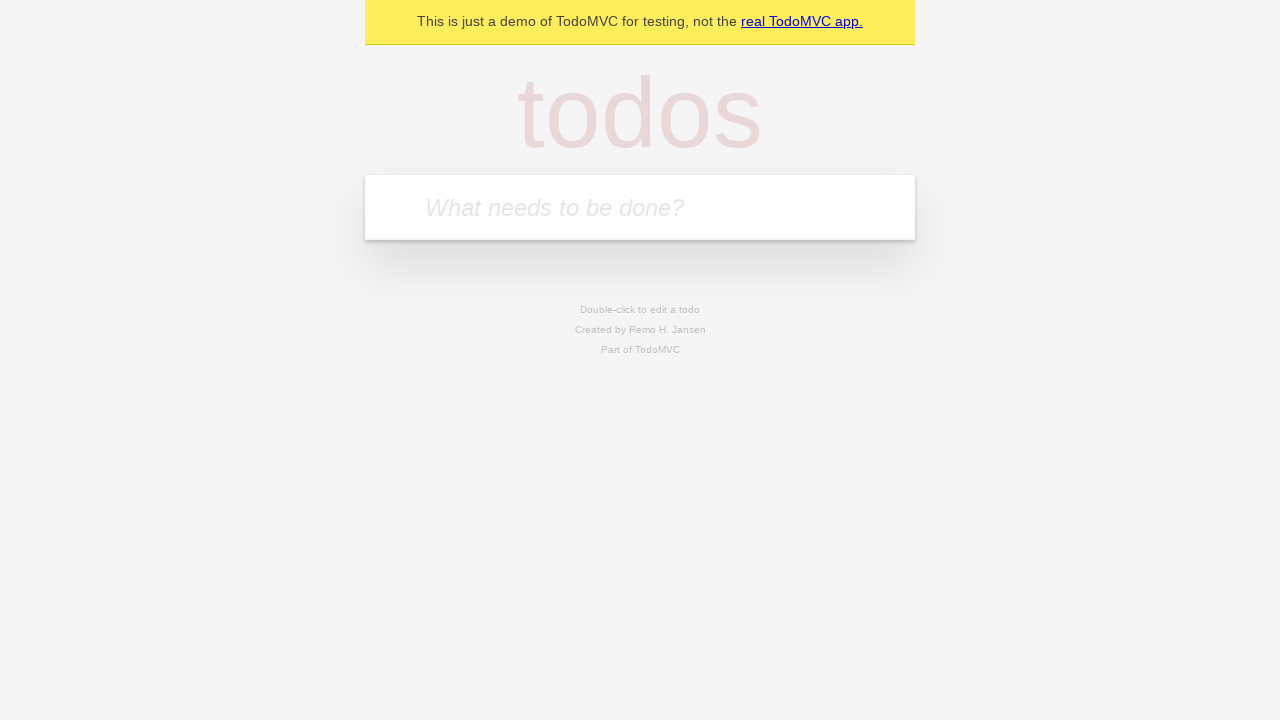

Filled todo input with 'buy some cheese' on internal:attr=[placeholder="What needs to be done?"i]
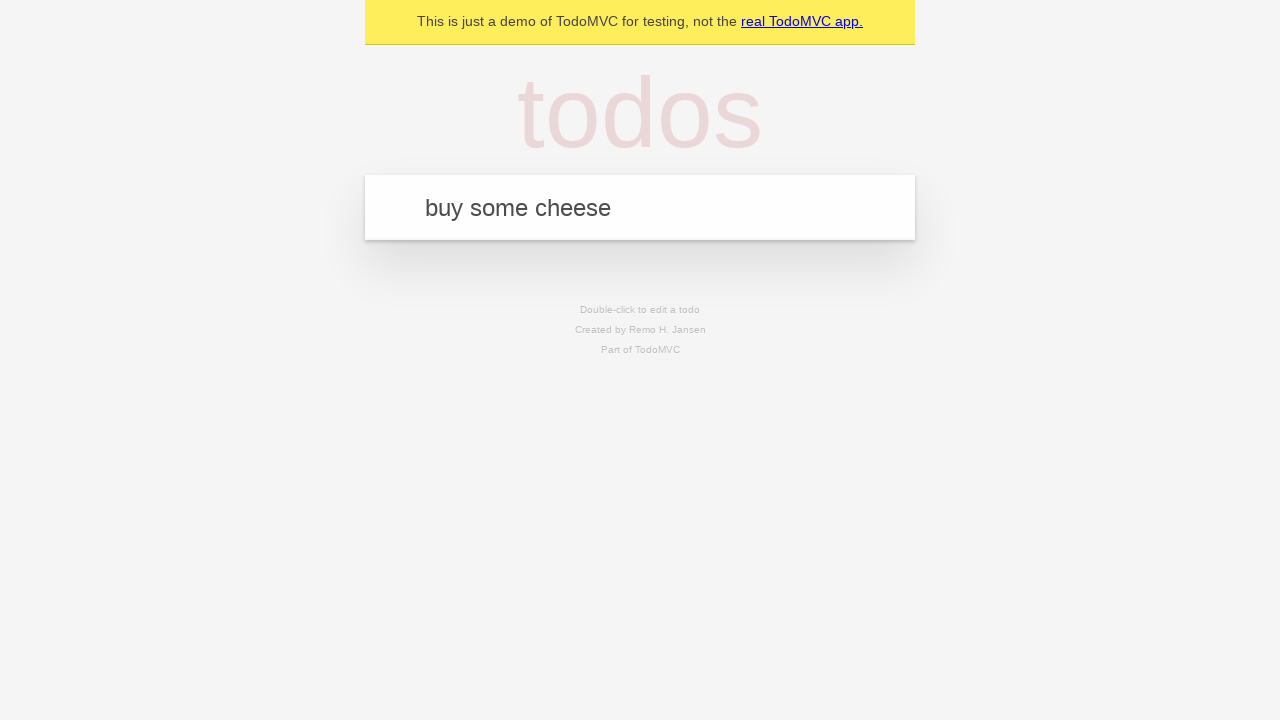

Pressed Enter to add 'buy some cheese' to the list on internal:attr=[placeholder="What needs to be done?"i]
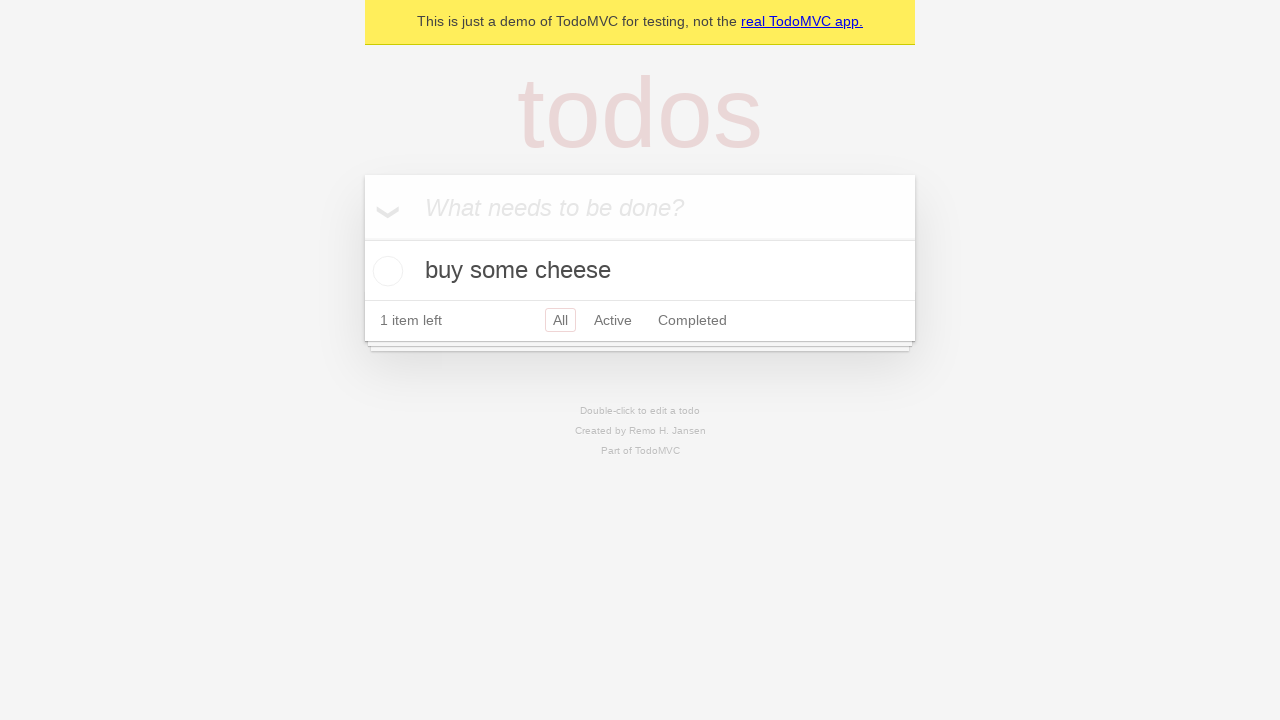

Filled todo input with 'feed the cat' on internal:attr=[placeholder="What needs to be done?"i]
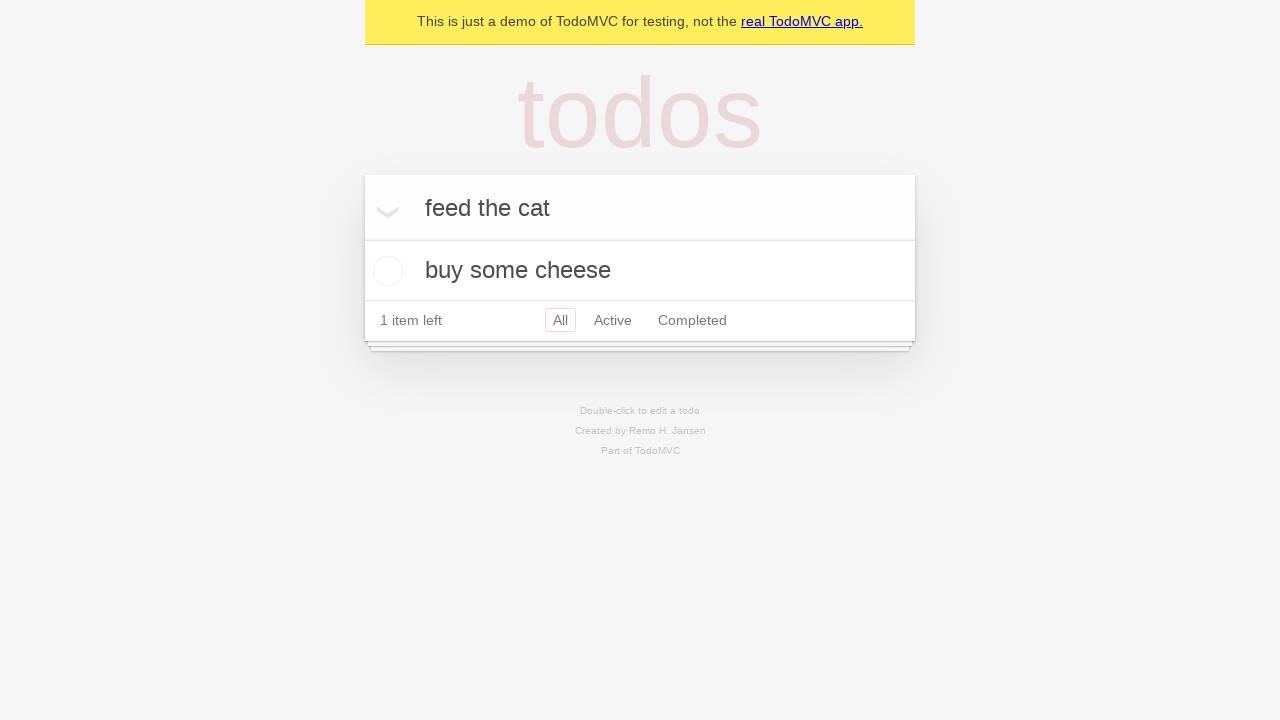

Pressed Enter to add 'feed the cat' to the list on internal:attr=[placeholder="What needs to be done?"i]
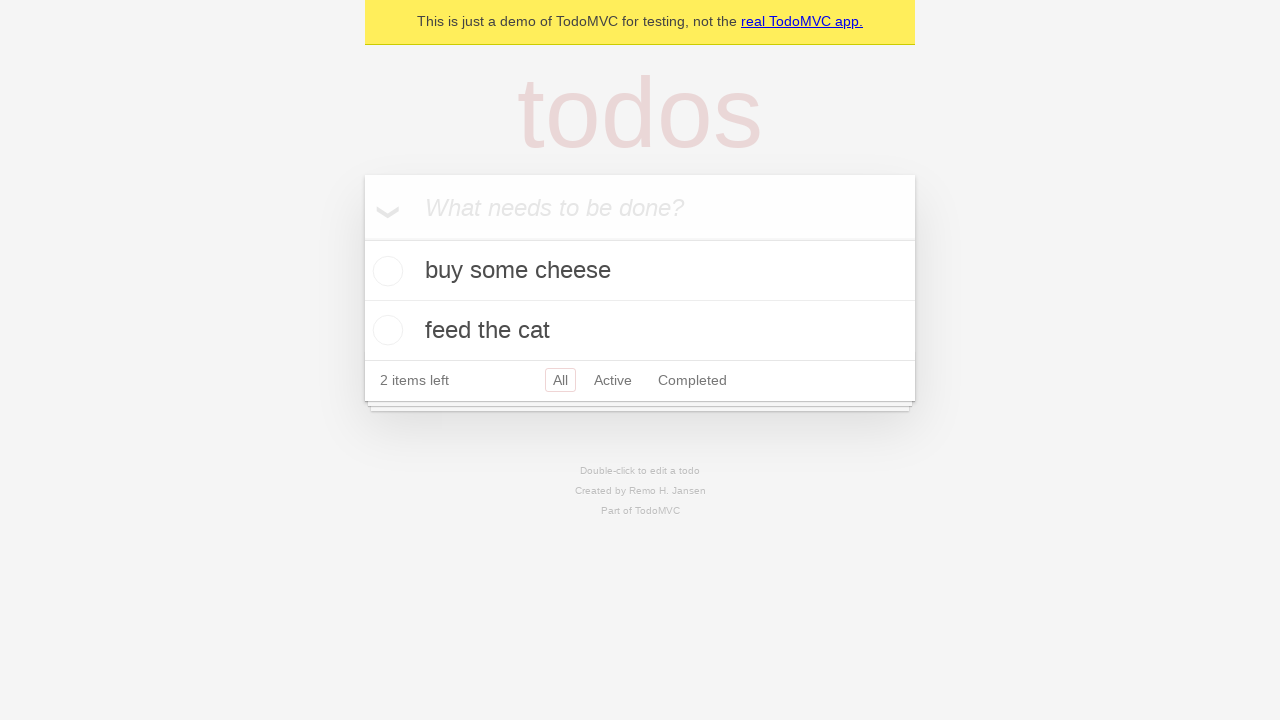

Filled todo input with 'book a doctors appointment' on internal:attr=[placeholder="What needs to be done?"i]
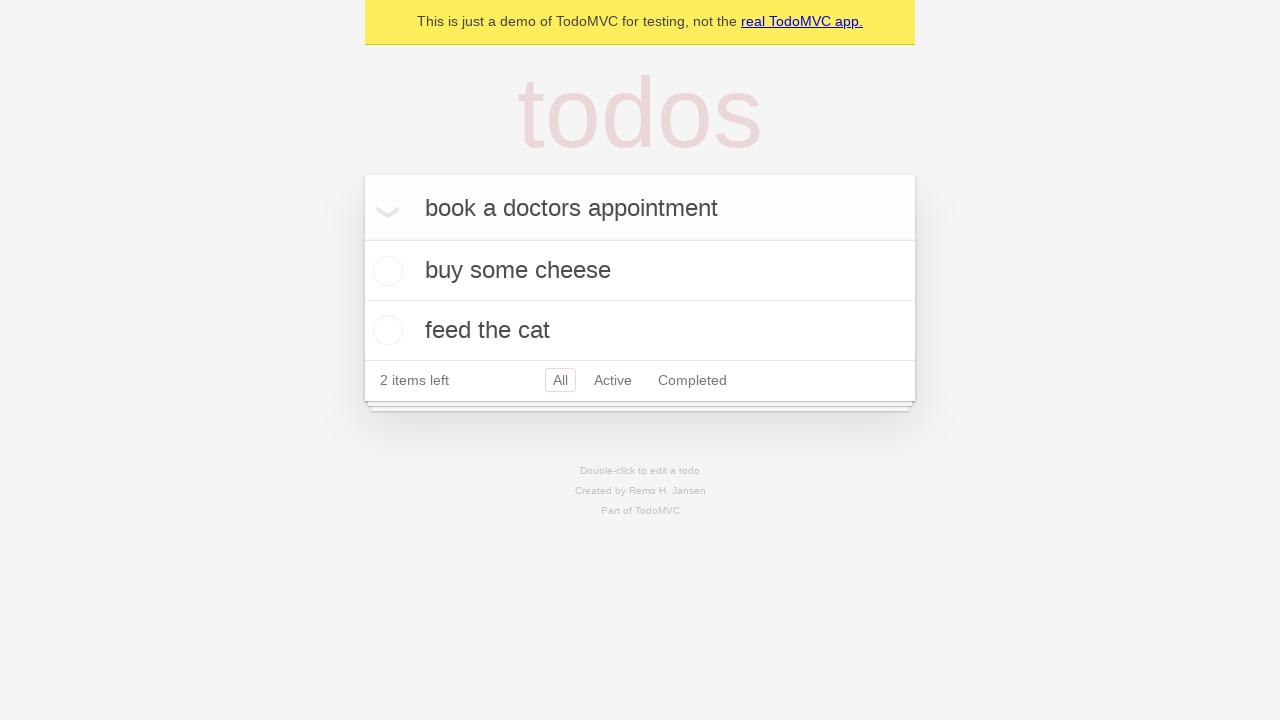

Pressed Enter to add 'book a doctors appointment' to the list on internal:attr=[placeholder="What needs to be done?"i]
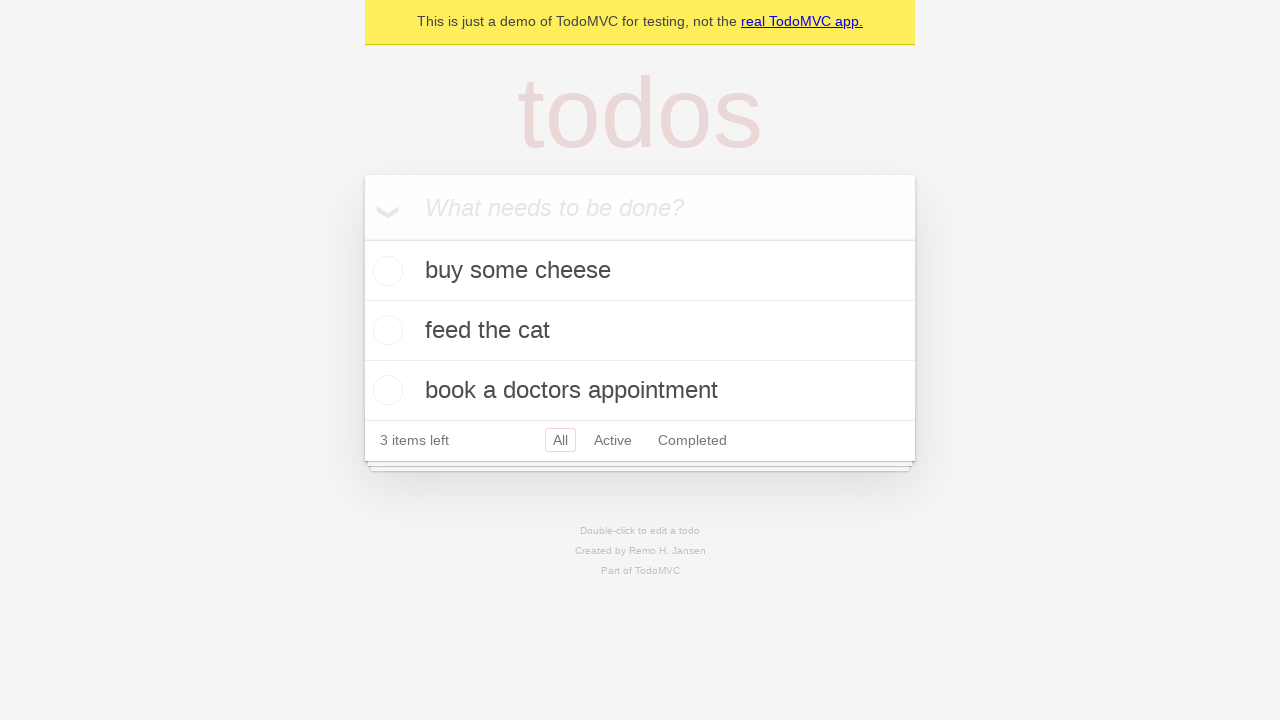

Todo count element appeared, all 3 items have been added
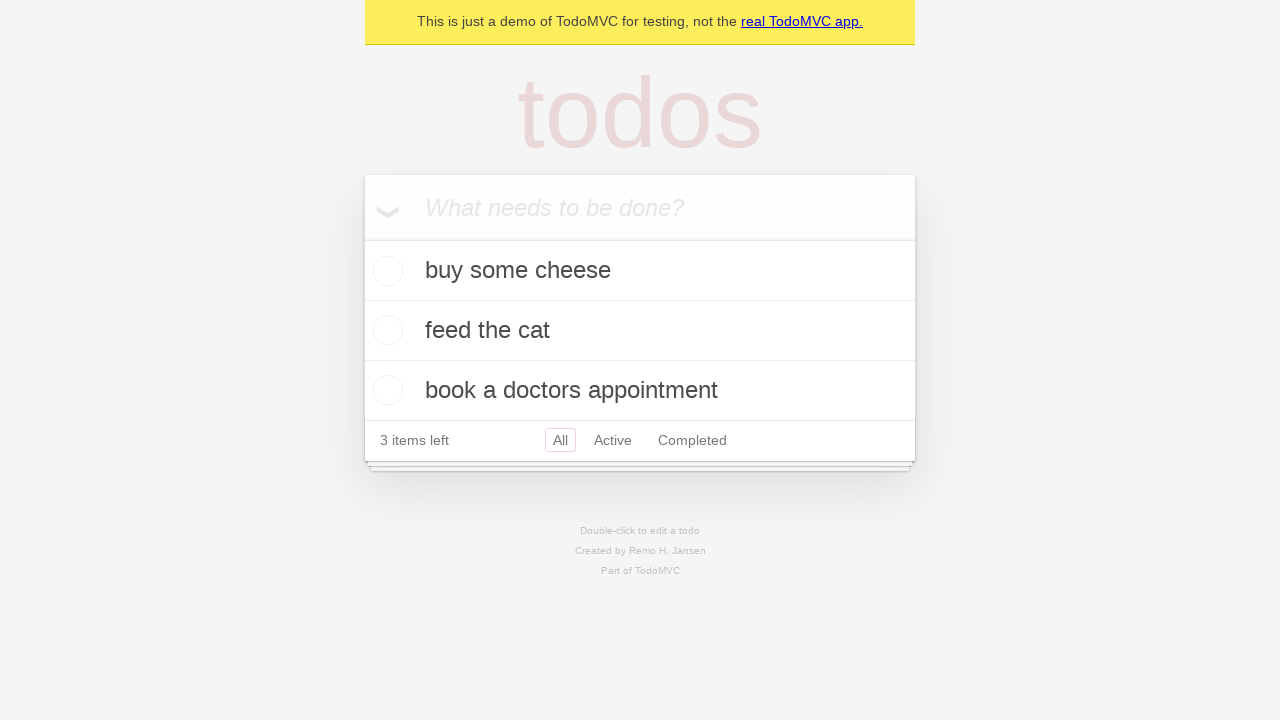

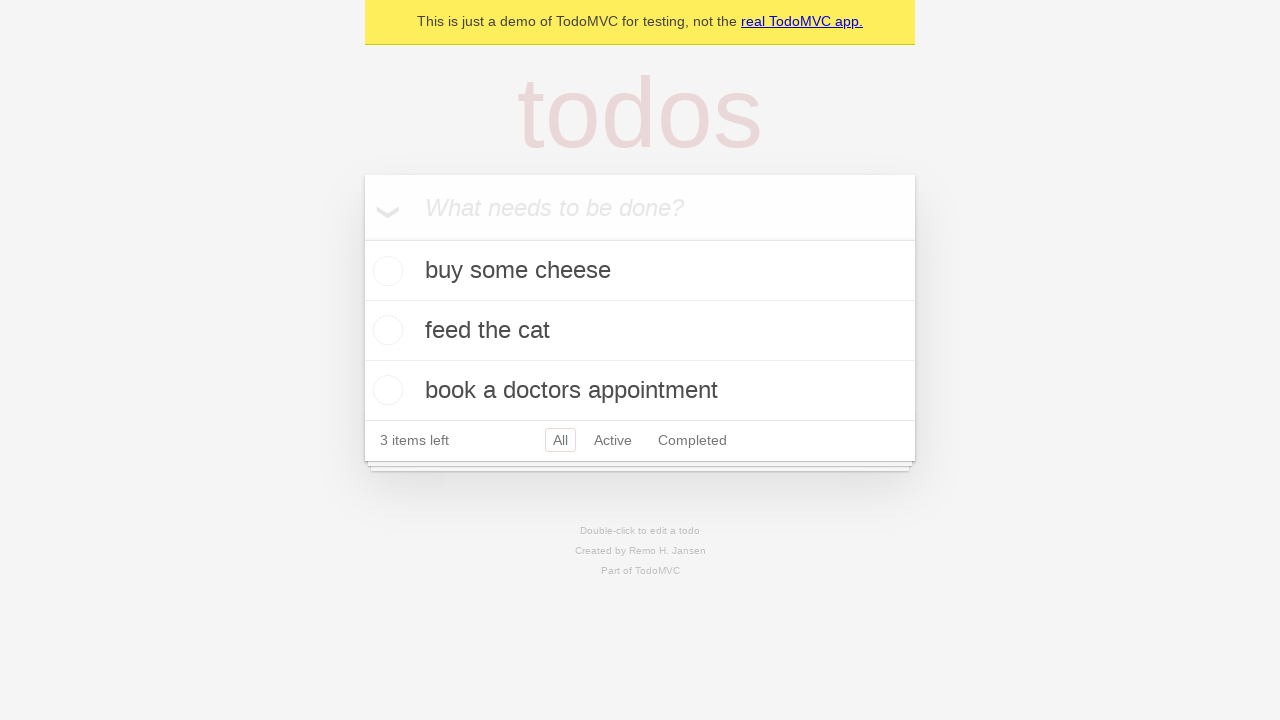